Tests that the counter displays the current number of todo items as they are added

Starting URL: https://demo.playwright.dev/todomvc

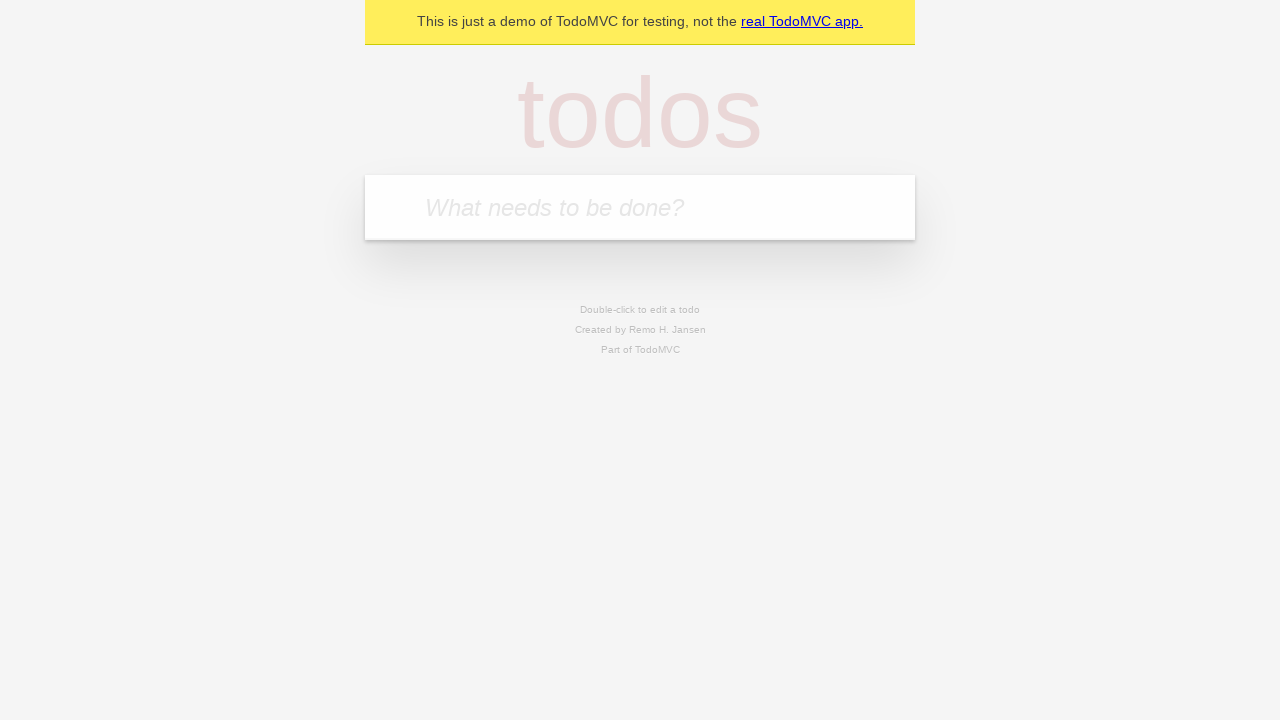

Filled todo input with 'buy some cheese' on internal:attr=[placeholder="What needs to be done?"i]
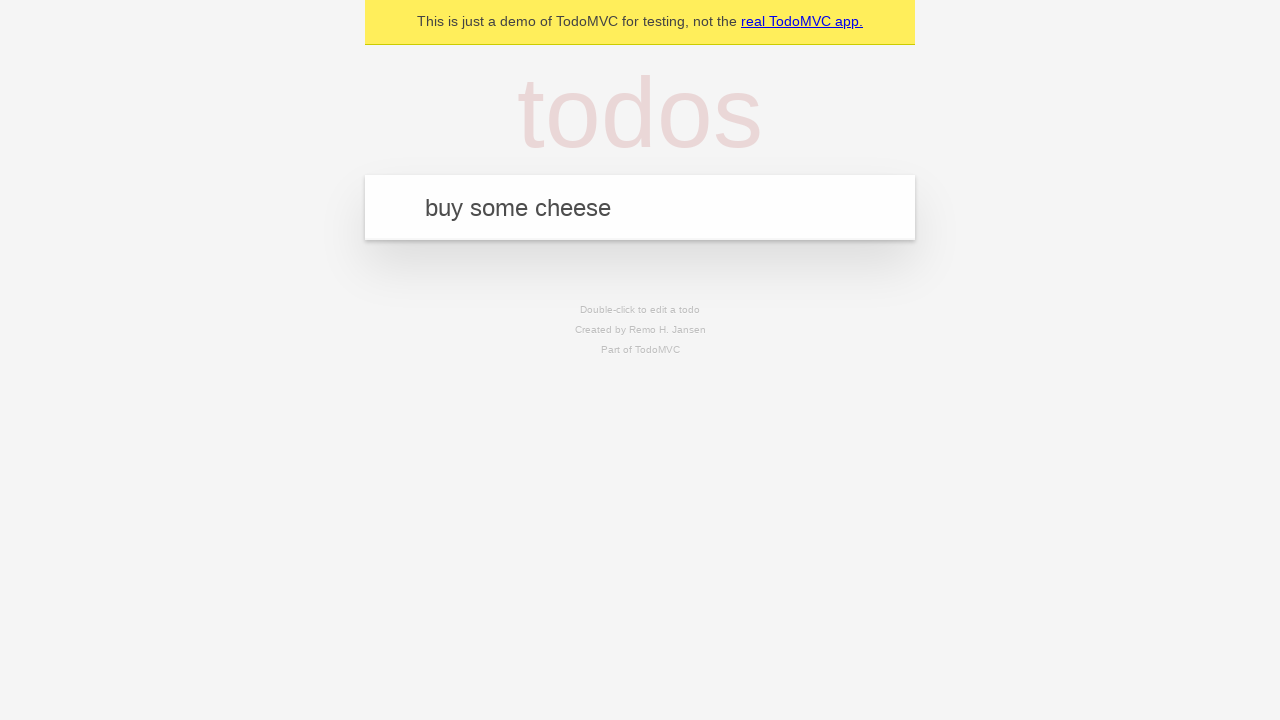

Pressed Enter to add first todo item on internal:attr=[placeholder="What needs to be done?"i]
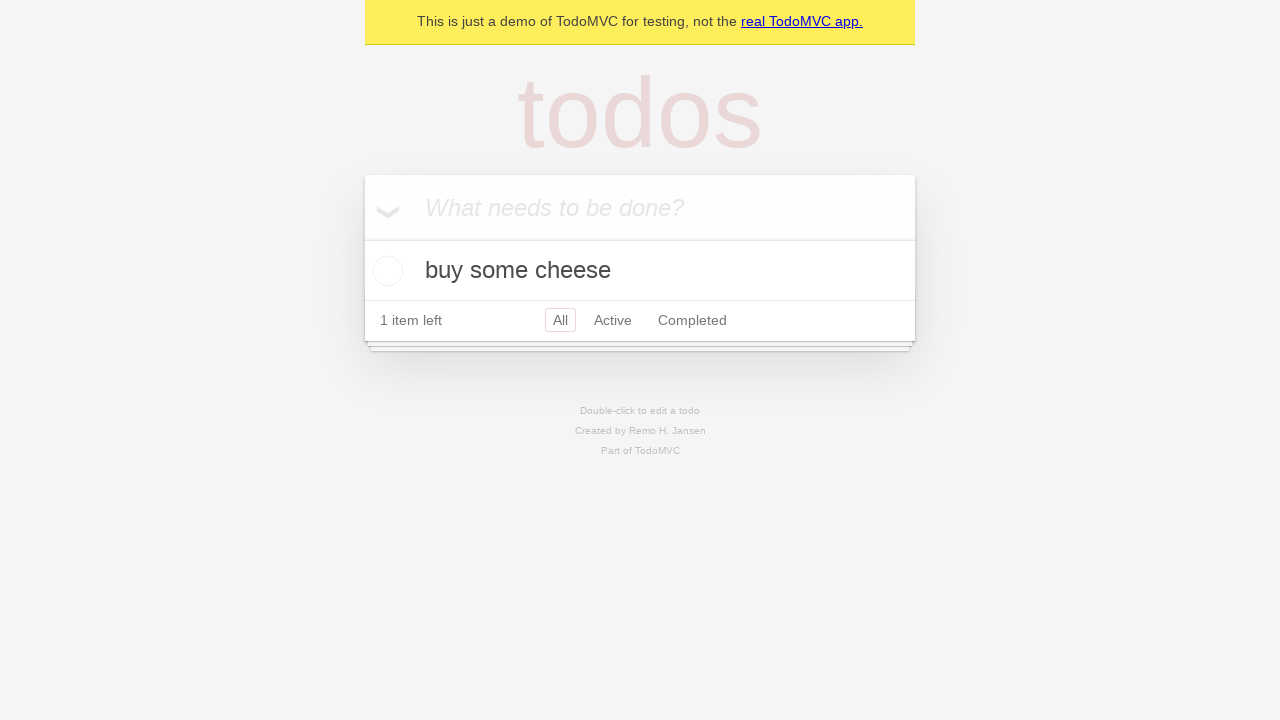

Todo counter element loaded, showing 1 item
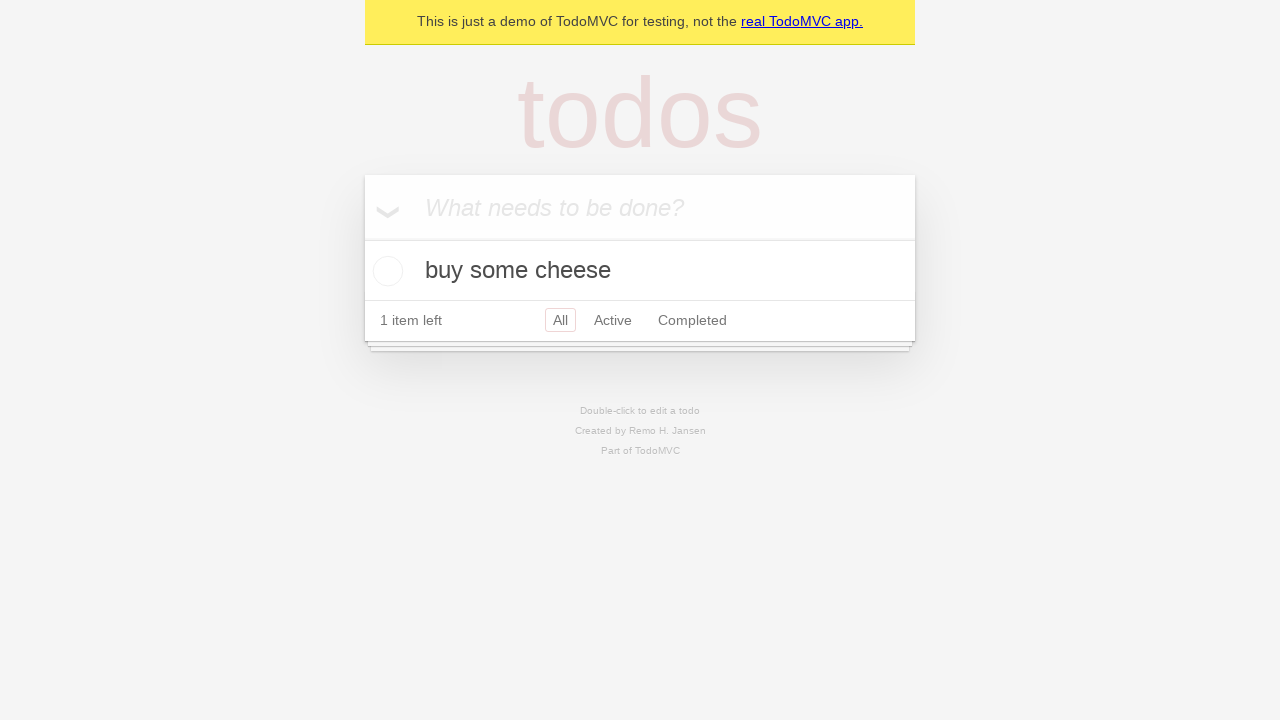

Filled todo input with 'feed the cat' on internal:attr=[placeholder="What needs to be done?"i]
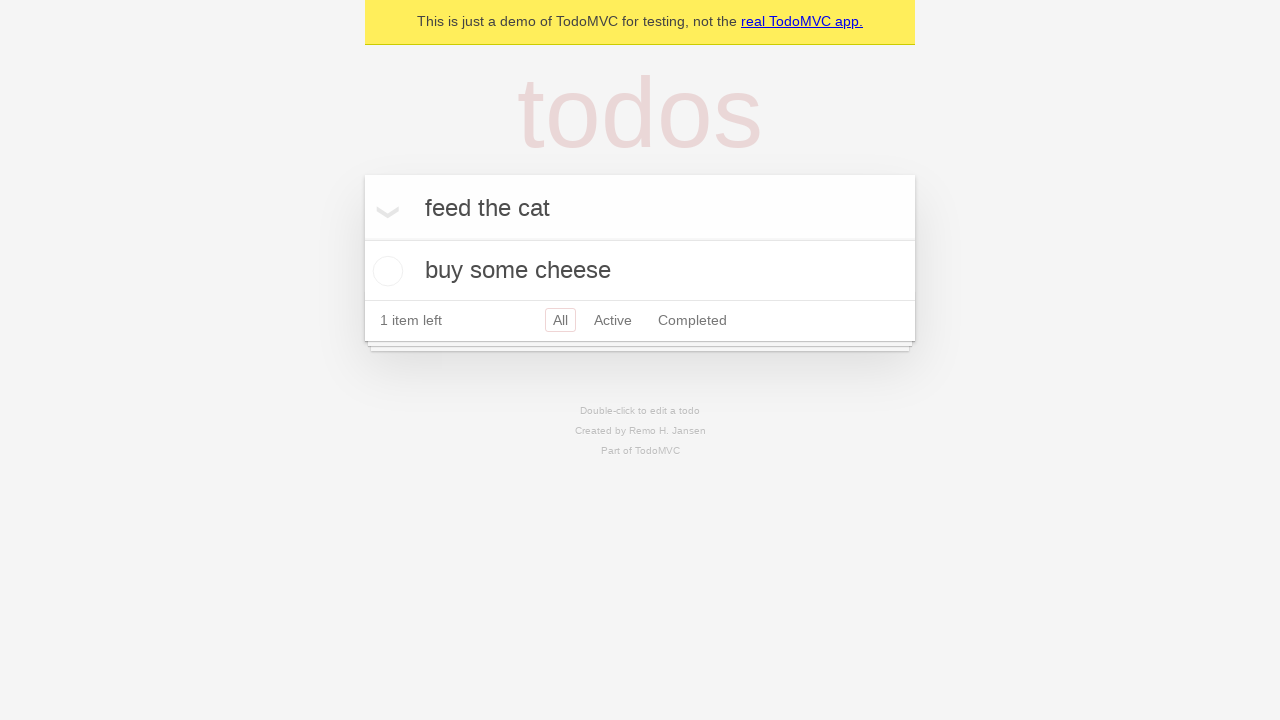

Pressed Enter to add second todo item on internal:attr=[placeholder="What needs to be done?"i]
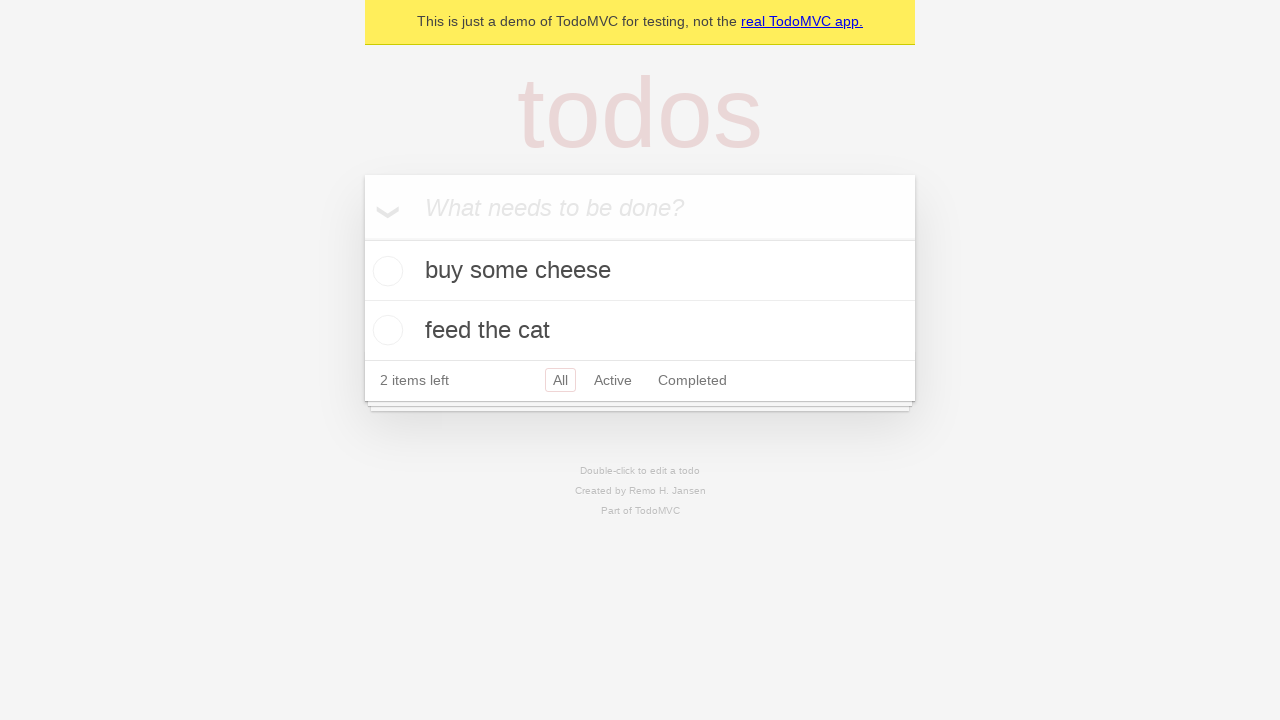

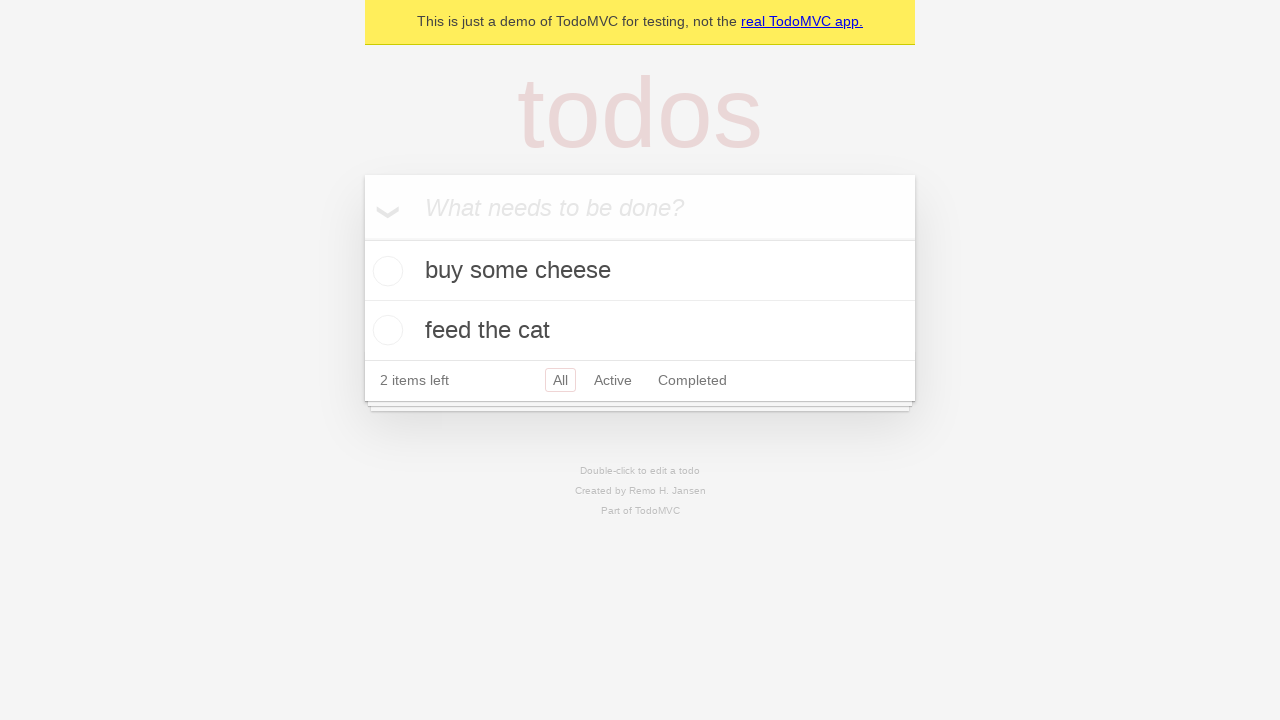